Tests text input and form submission on Selenium's demo web form page

Starting URL: https://www.selenium.dev/selenium/web/web-form.html

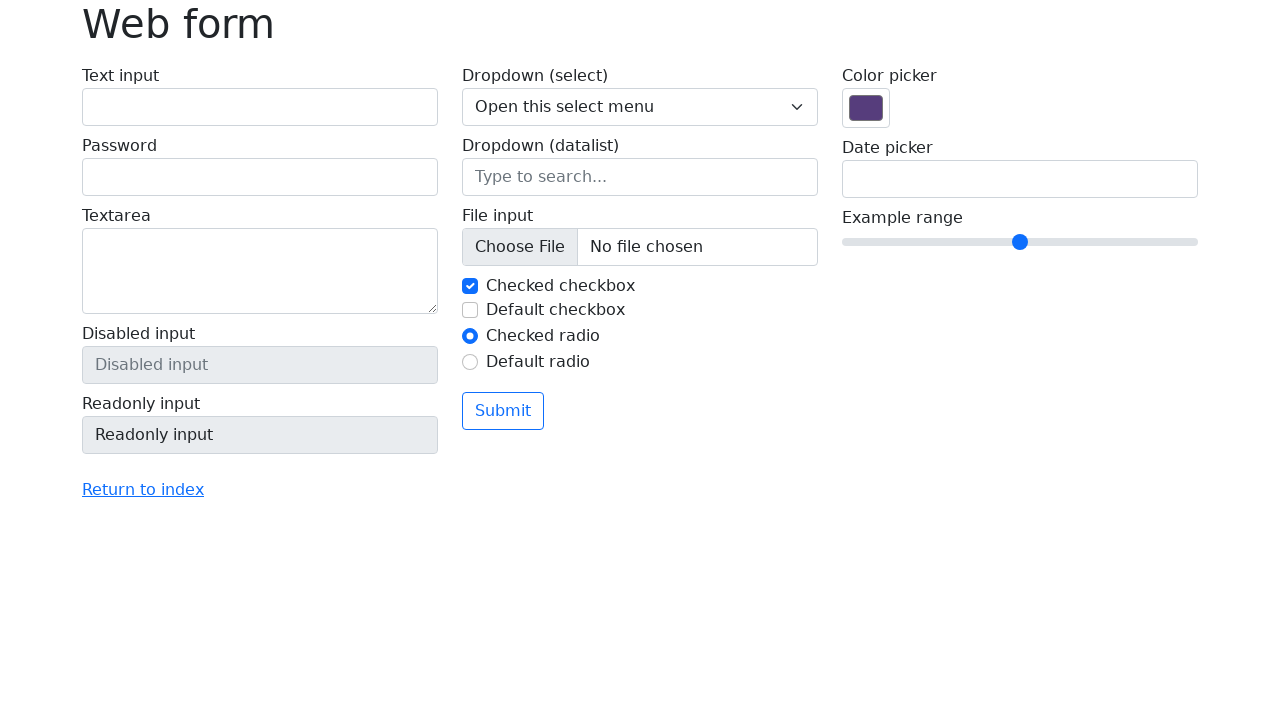

Clicked text input field with id 'my-text-id' at (260, 107) on #my-text-id
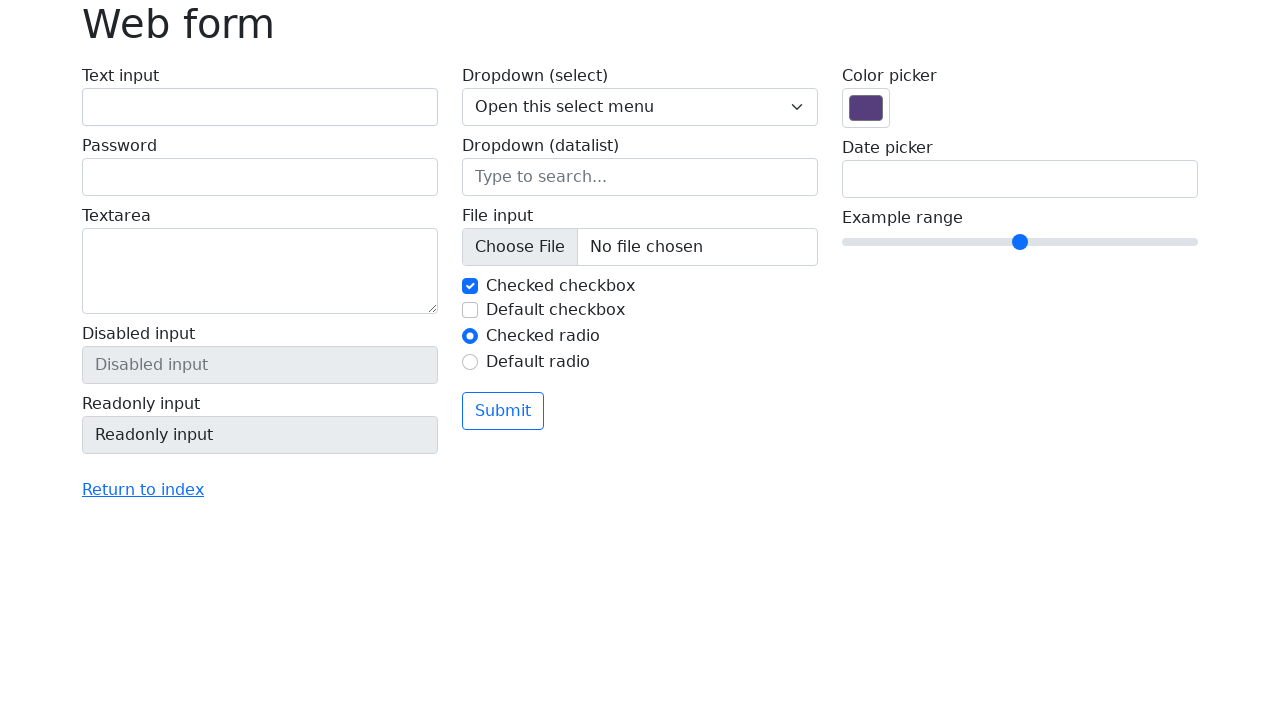

Filled text input field with 'Selenium' on #my-text-id
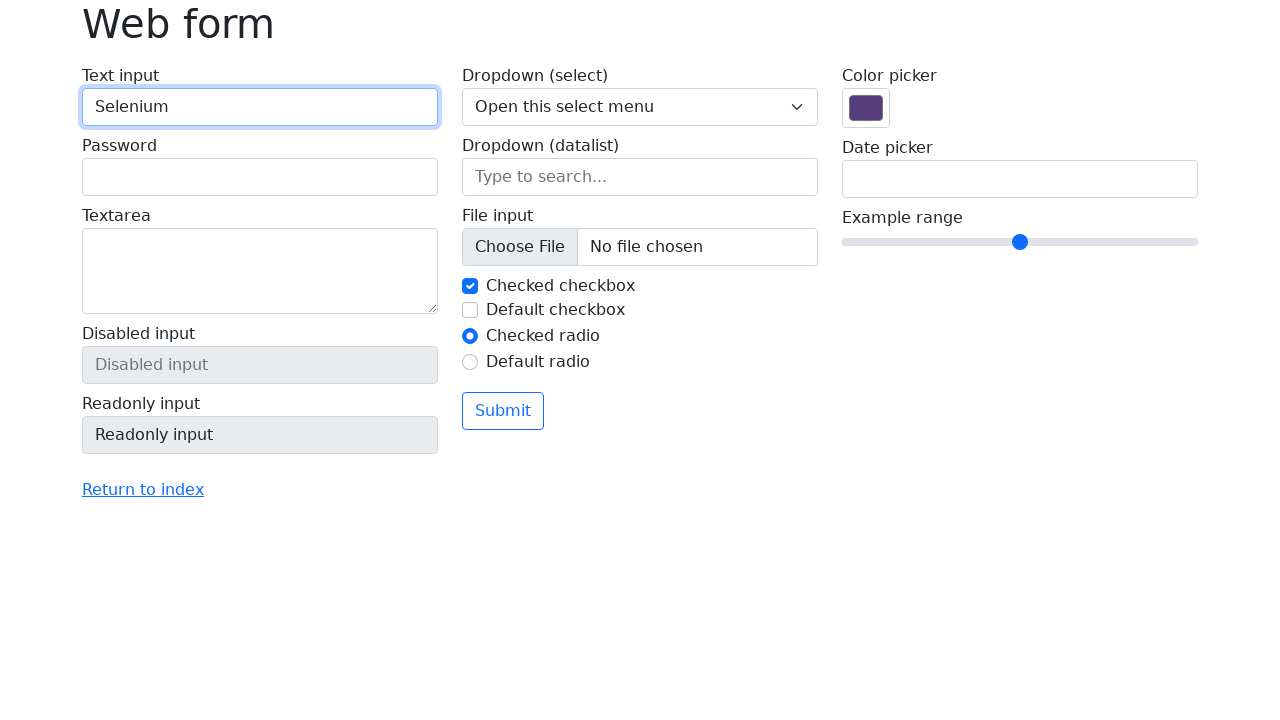

Clicked form submit button at (503, 411) on button[type='submit']
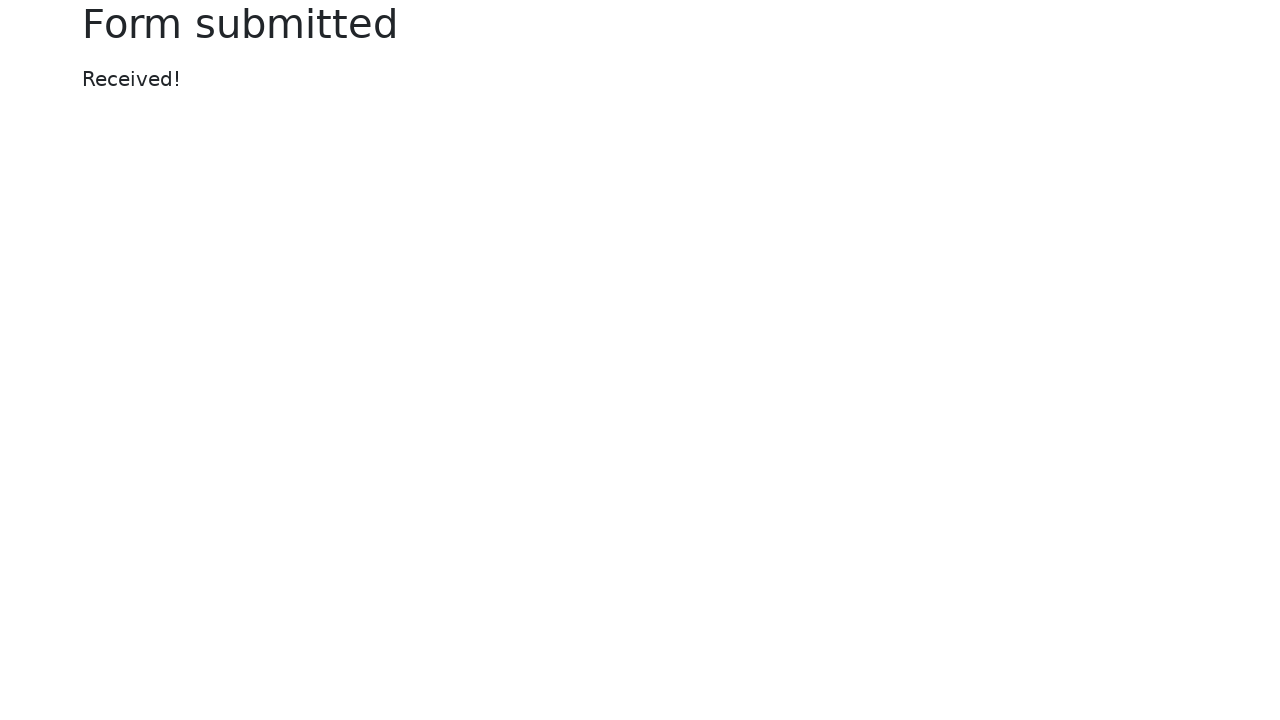

Success message element loaded
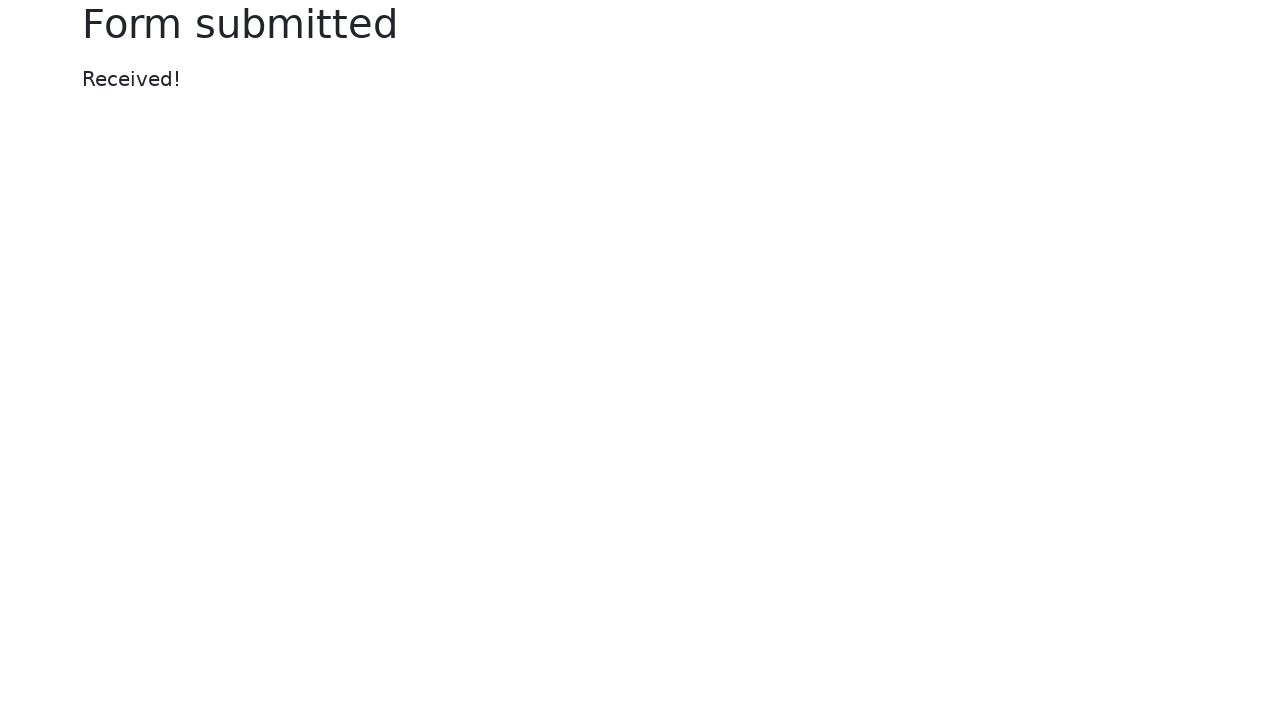

Verified success message displays 'Received!'
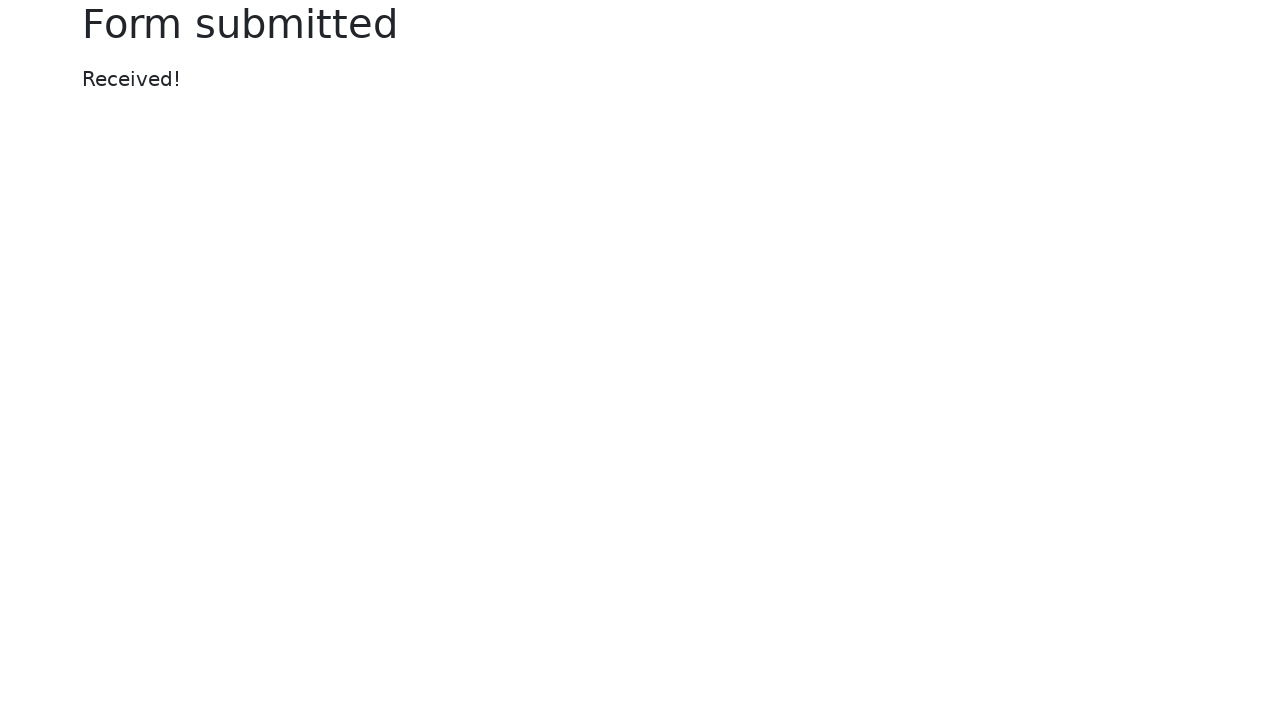

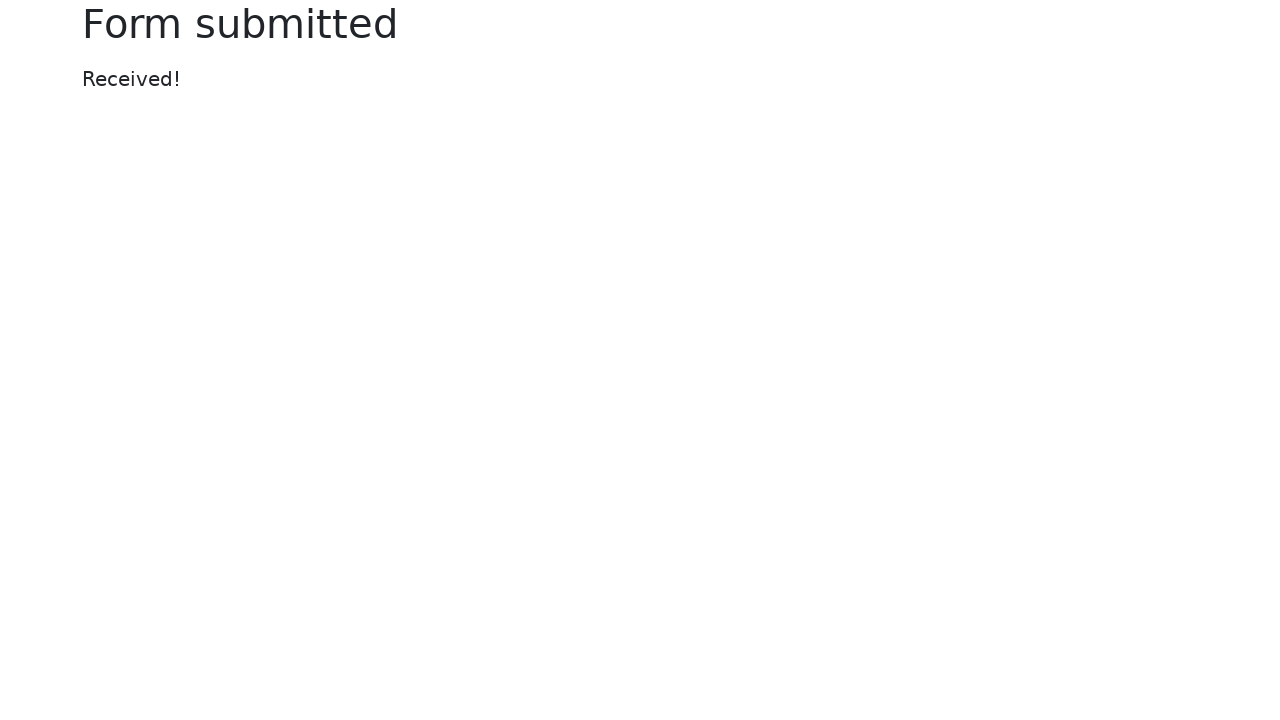